Tests network interception by blocking stylesheet requests and then loading the webshop page to verify the page loads without CSS resources.

Starting URL: https://danube-webshop.herokuapp.com/

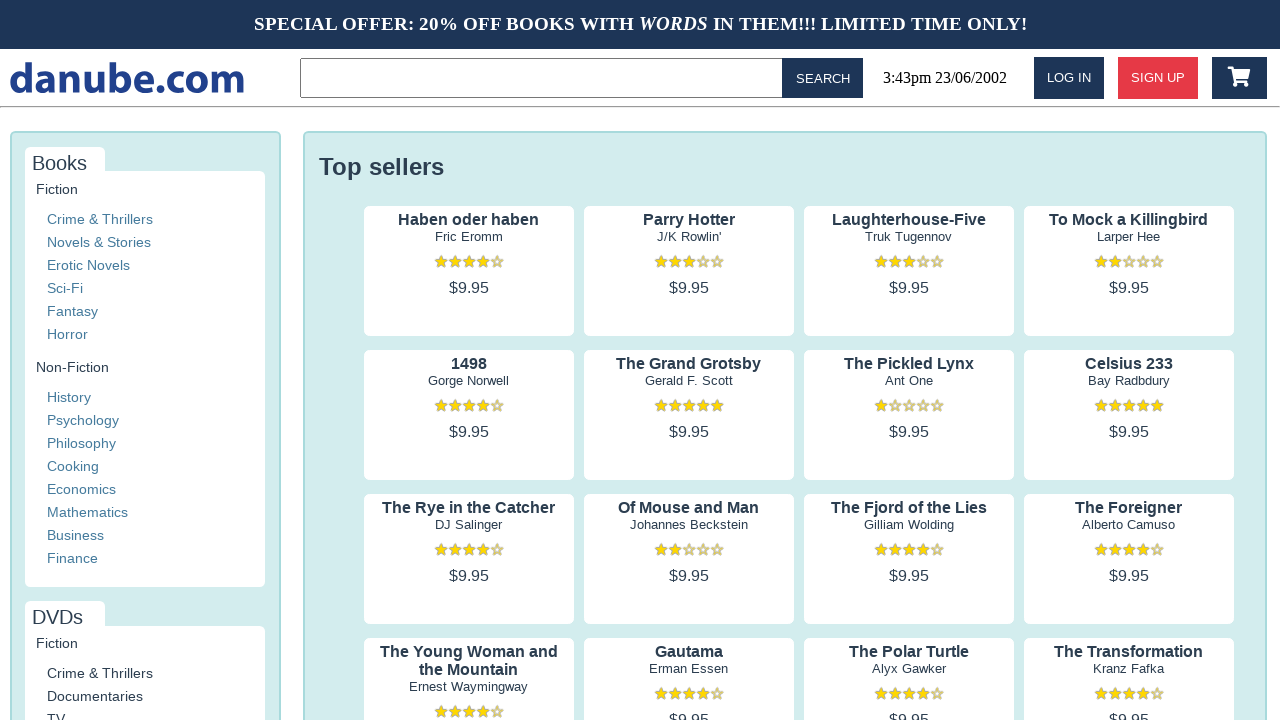

Set up route handler to block stylesheet requests
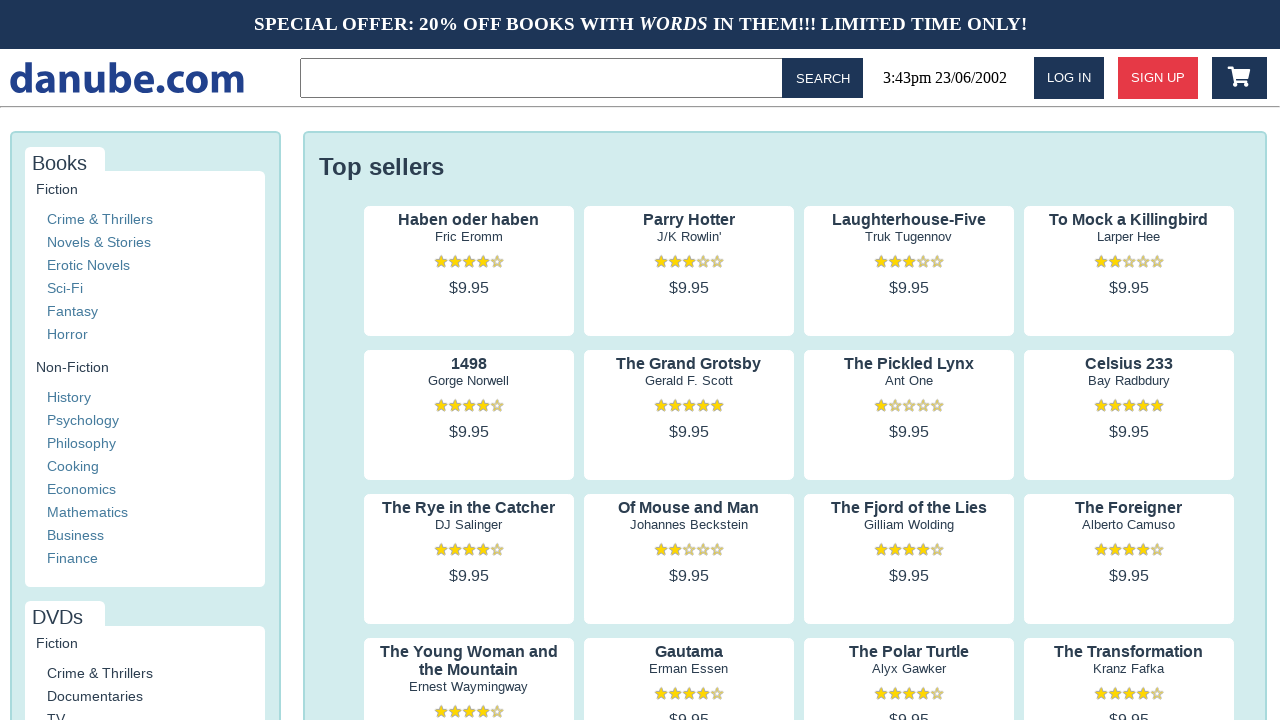

Reloaded page to apply stylesheet blocking route
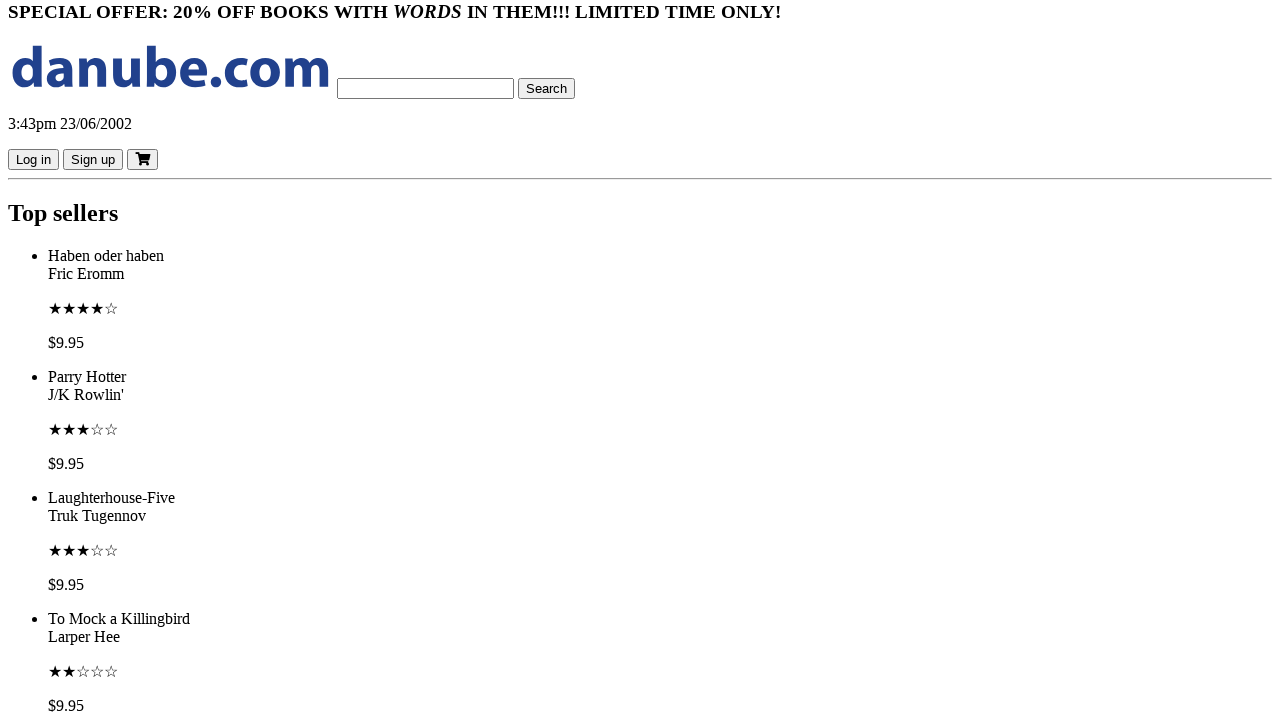

Page loaded with networkidle state (stylesheets blocked)
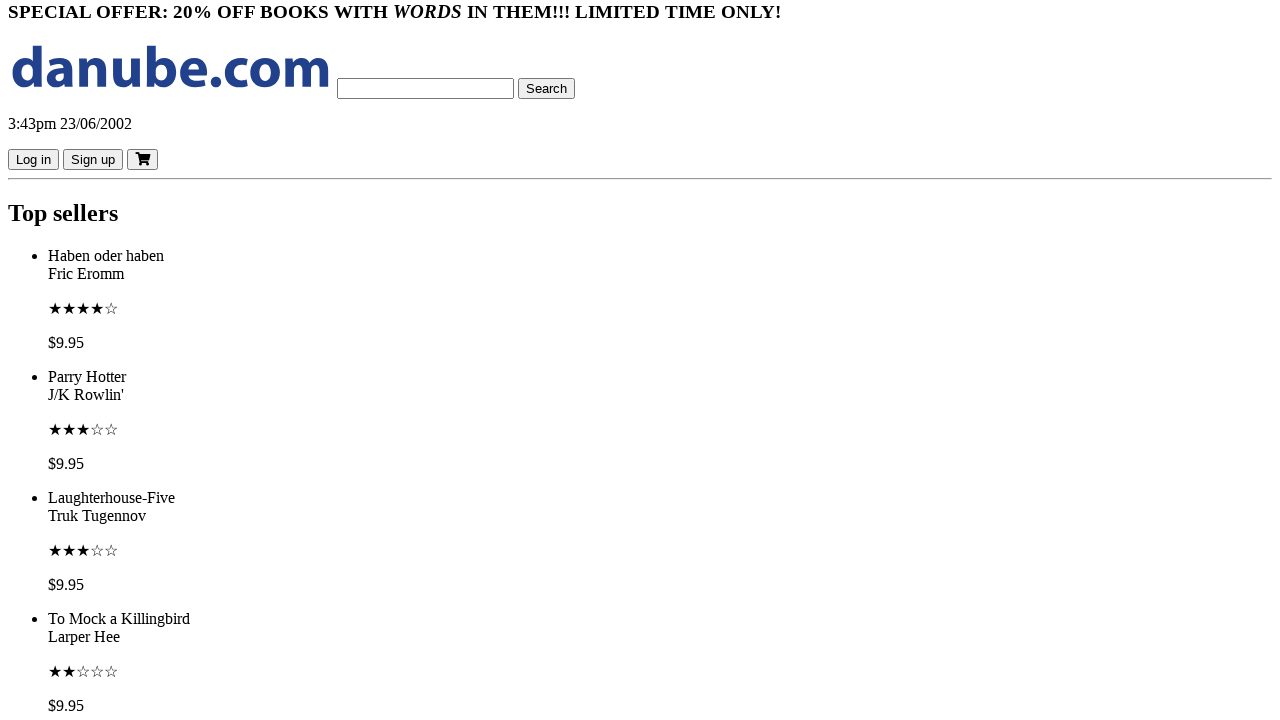

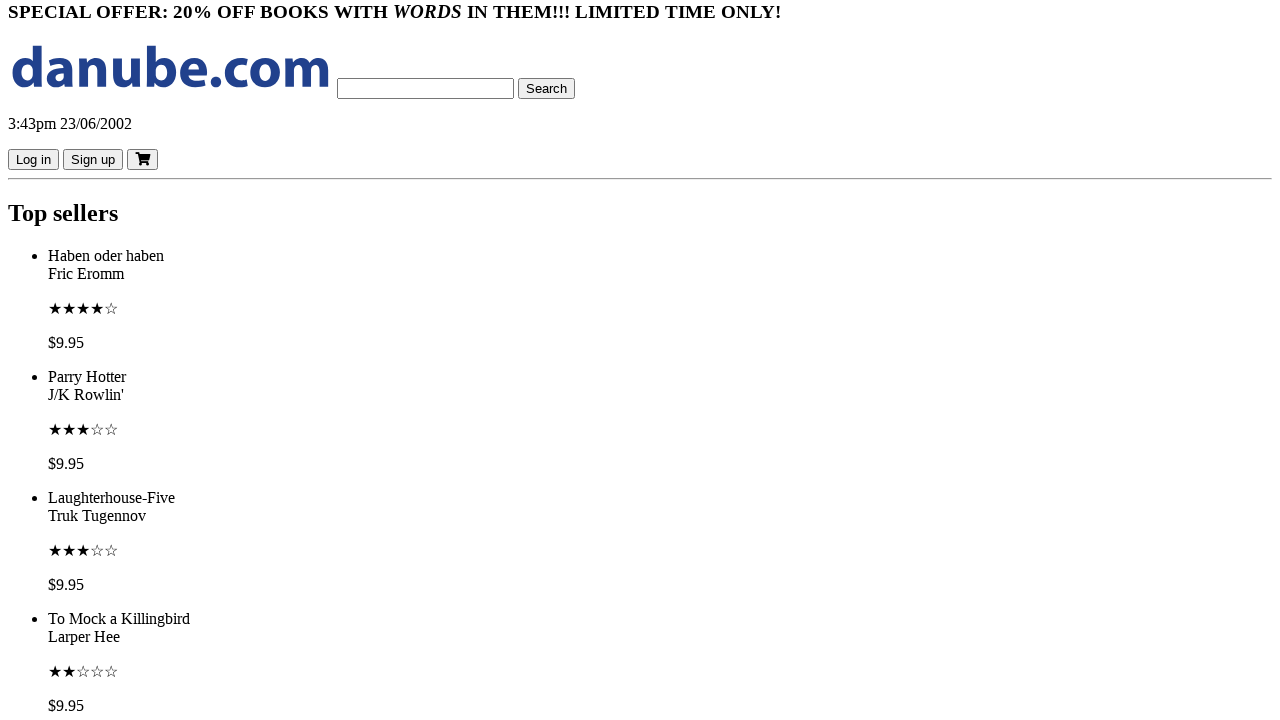